Tests dropdown selection functionality on a practice page by selecting options from 6 different dropdowns using various selection methods (by visible text, by value, and by index).

Starting URL: https://grotechminds.com/dropdown/

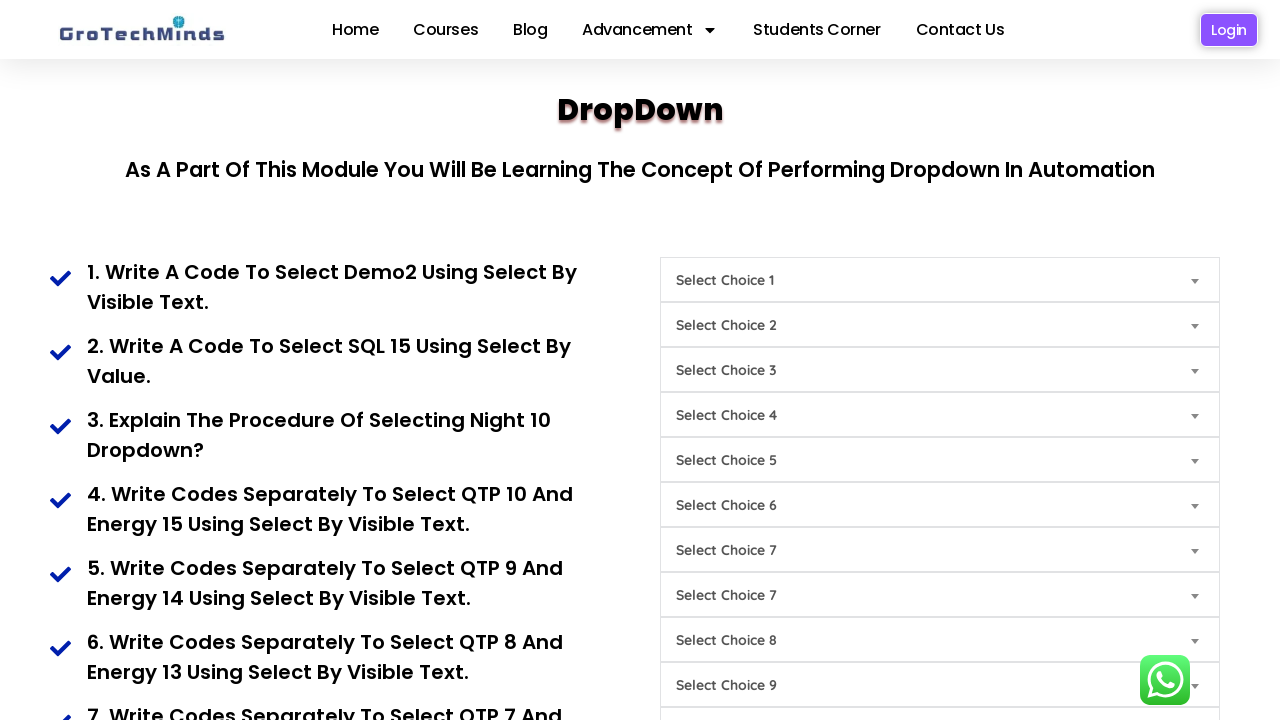

Selected 'Demo2' from first dropdown by visible text on #Choice1
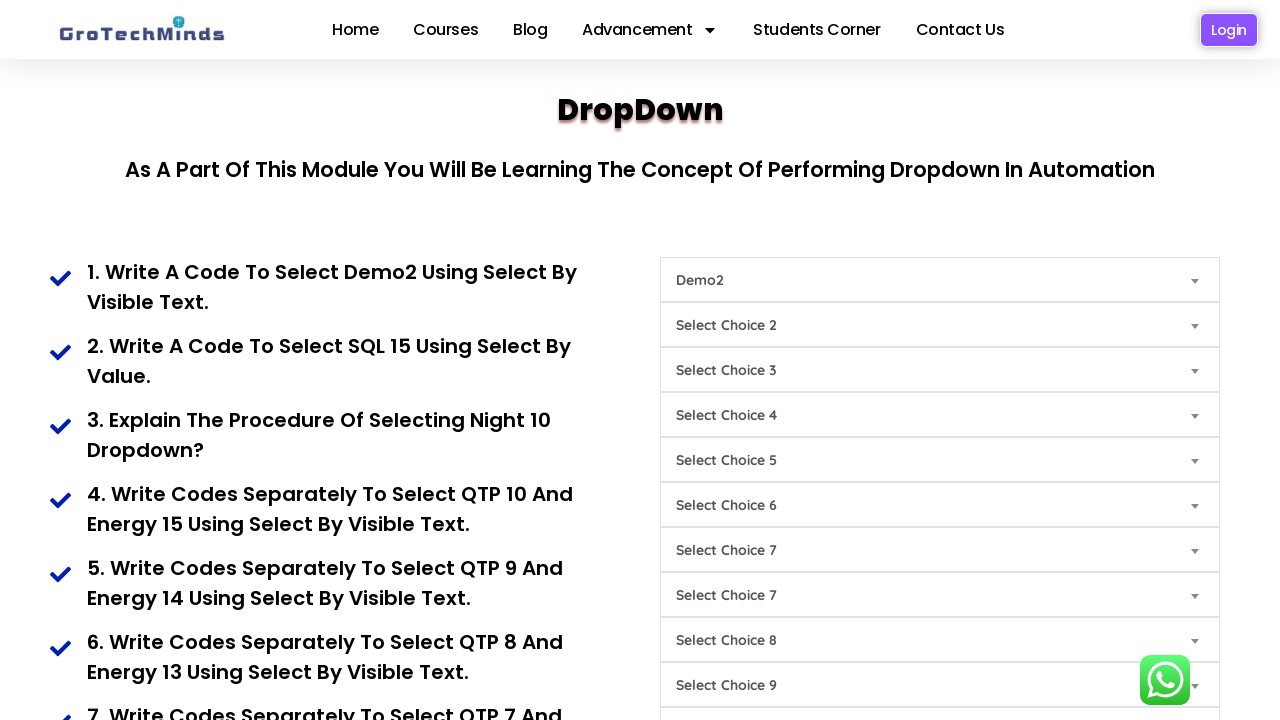

Selected 'practice15' from second dropdown by value on #Choice2
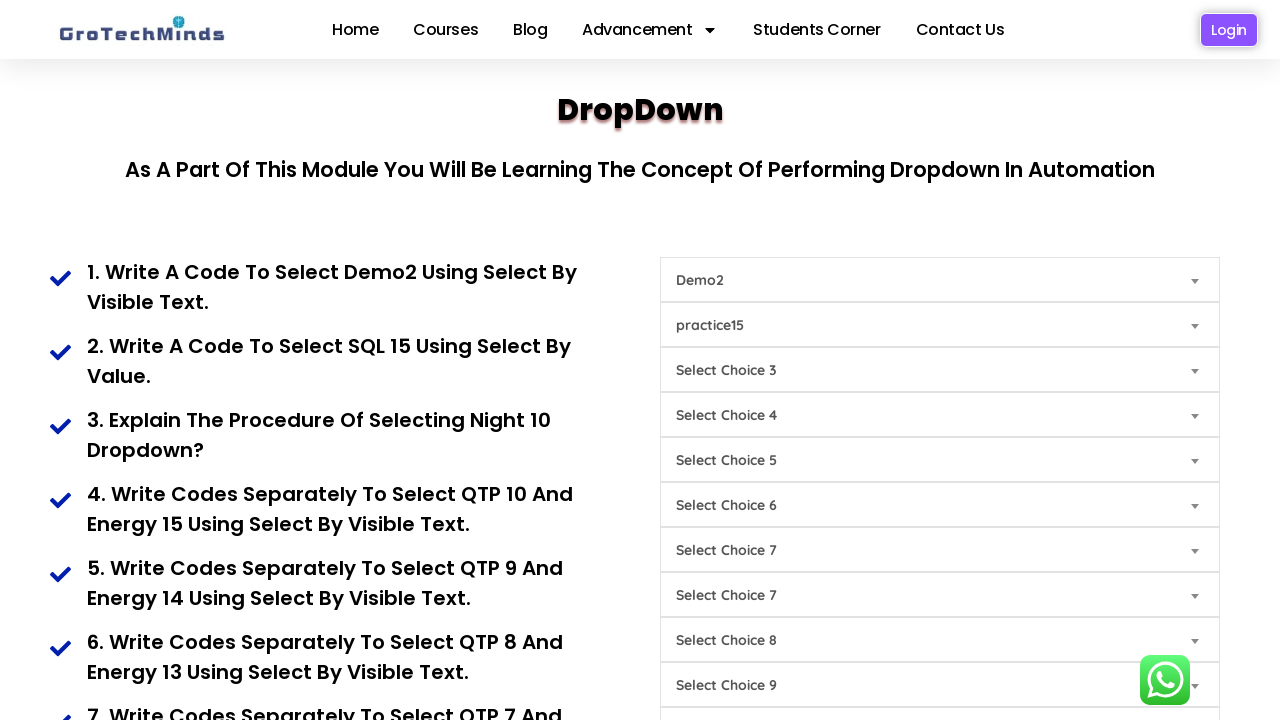

Selected 6th option (index 5) from third dropdown on #Choice3
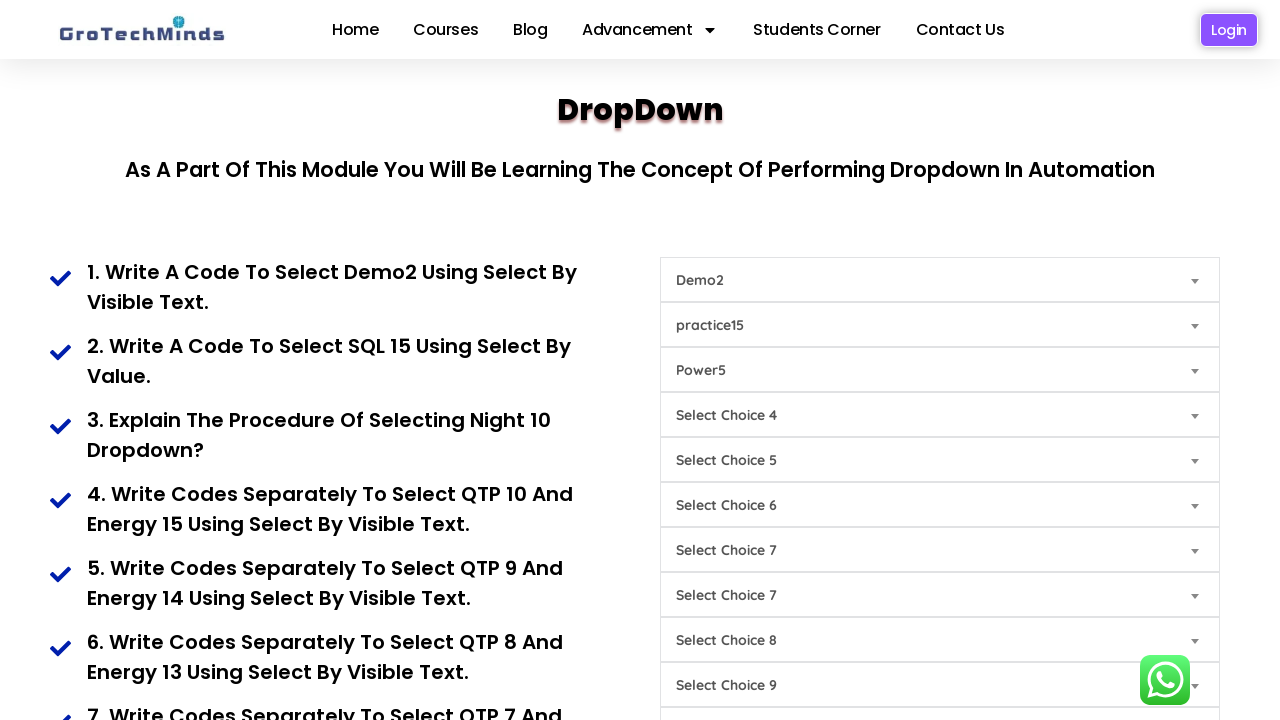

Selected 'Energy6' from fourth dropdown by visible text on #Choice4
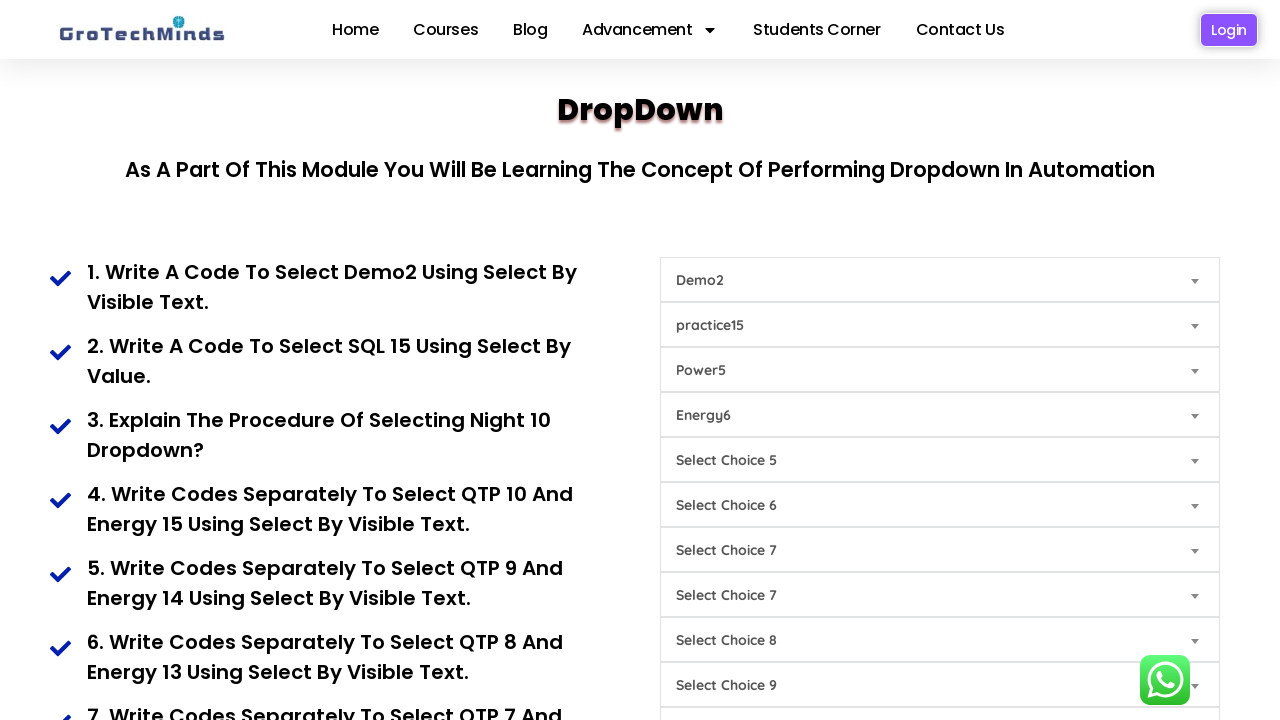

Selected 'Day5' from fifth dropdown by visible text on #Choice5
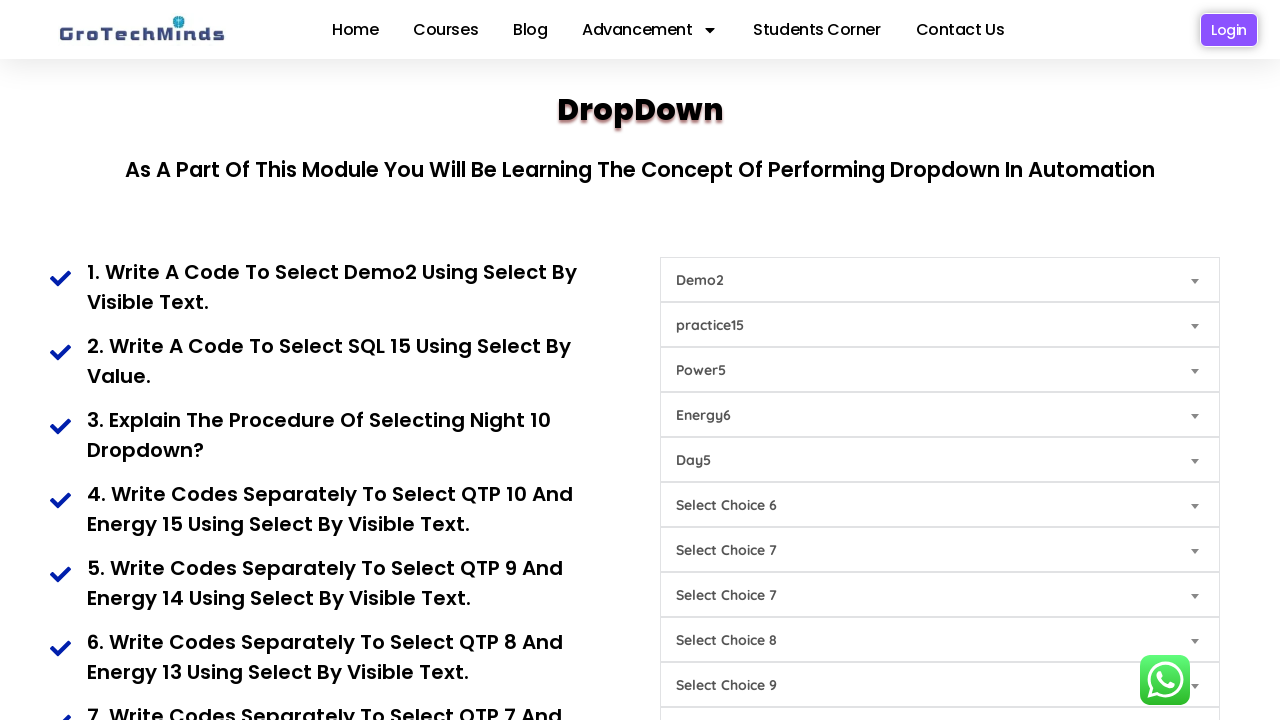

Selected 3rd option (index 2) from sixth dropdown on #Choice6
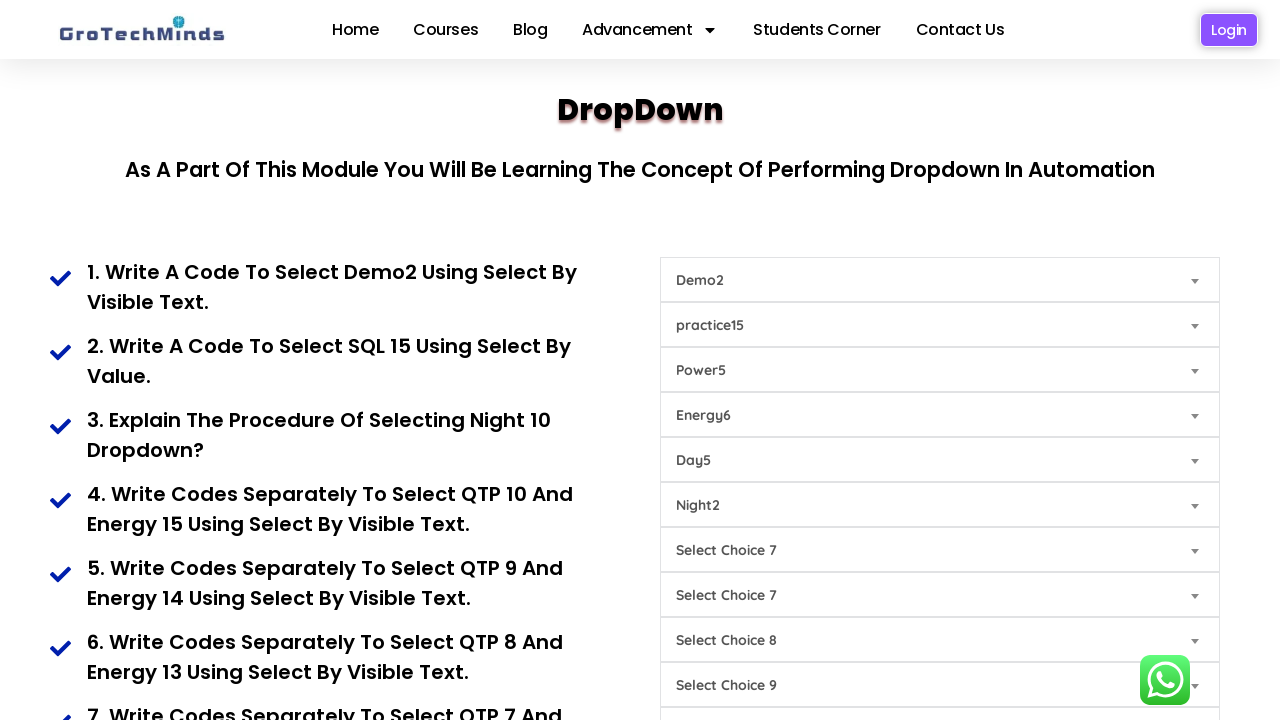

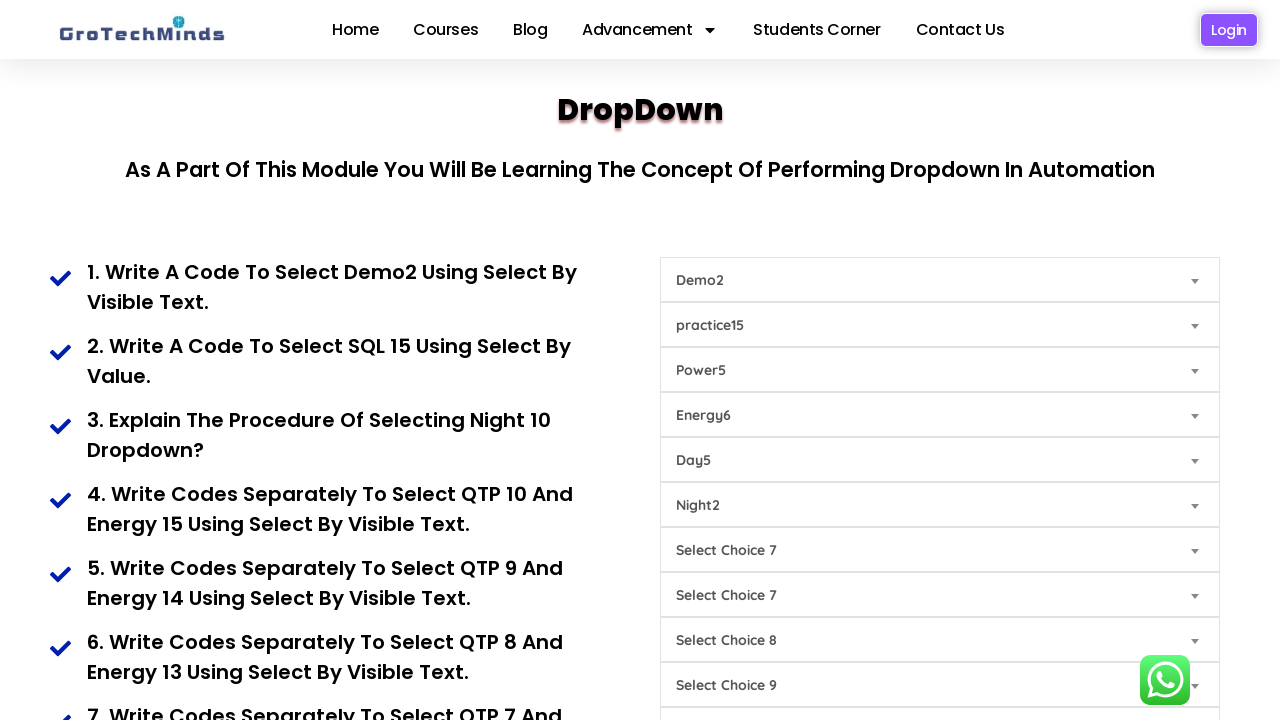